Tests filling various form fields including text input, password, textarea, and dropdown selections, then navigates to index page and back

Starting URL: https://www.selenium.dev/selenium/web/web-form.html

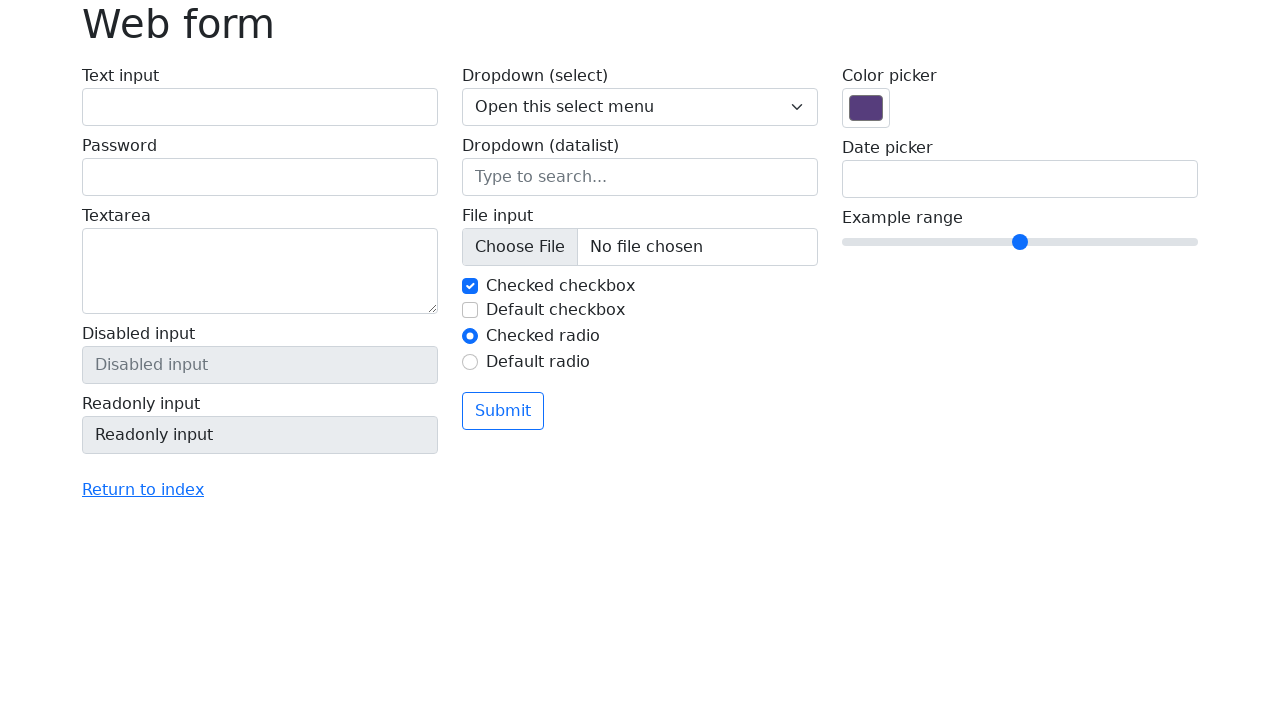

Filled text input field with 'test' on #my-text-id
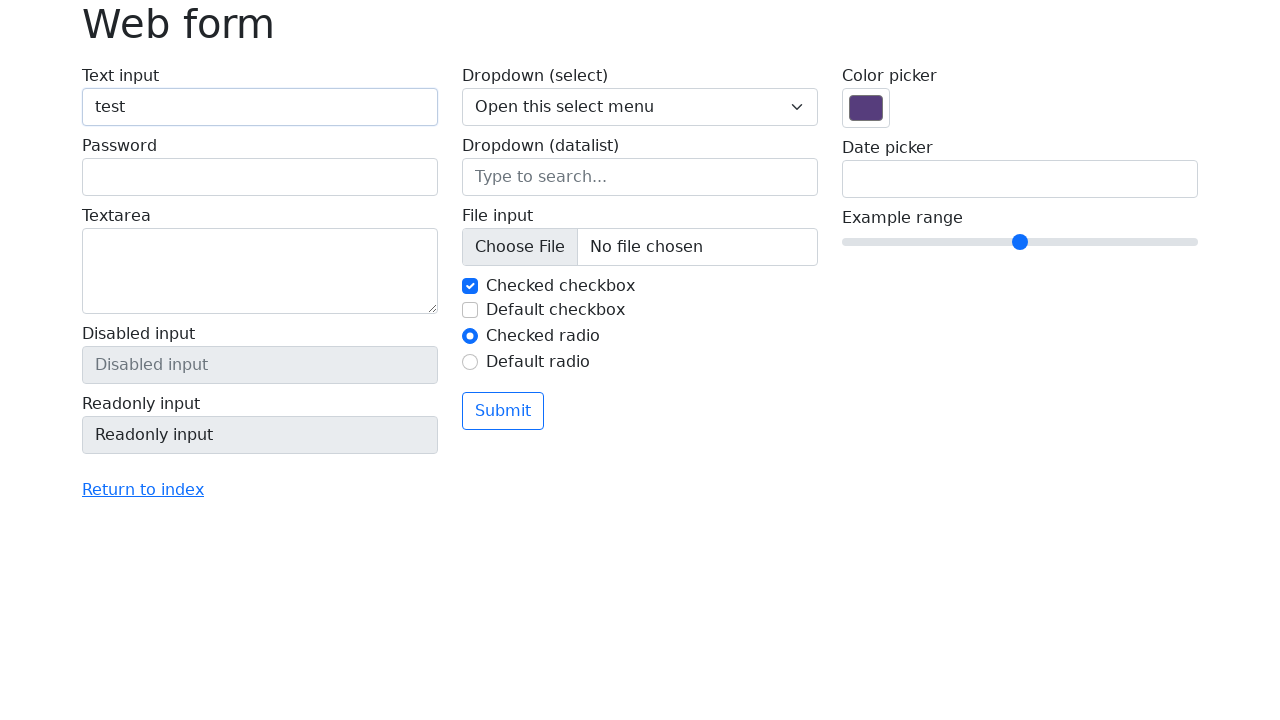

Filled password field with '12345678' on input[name='my-password']
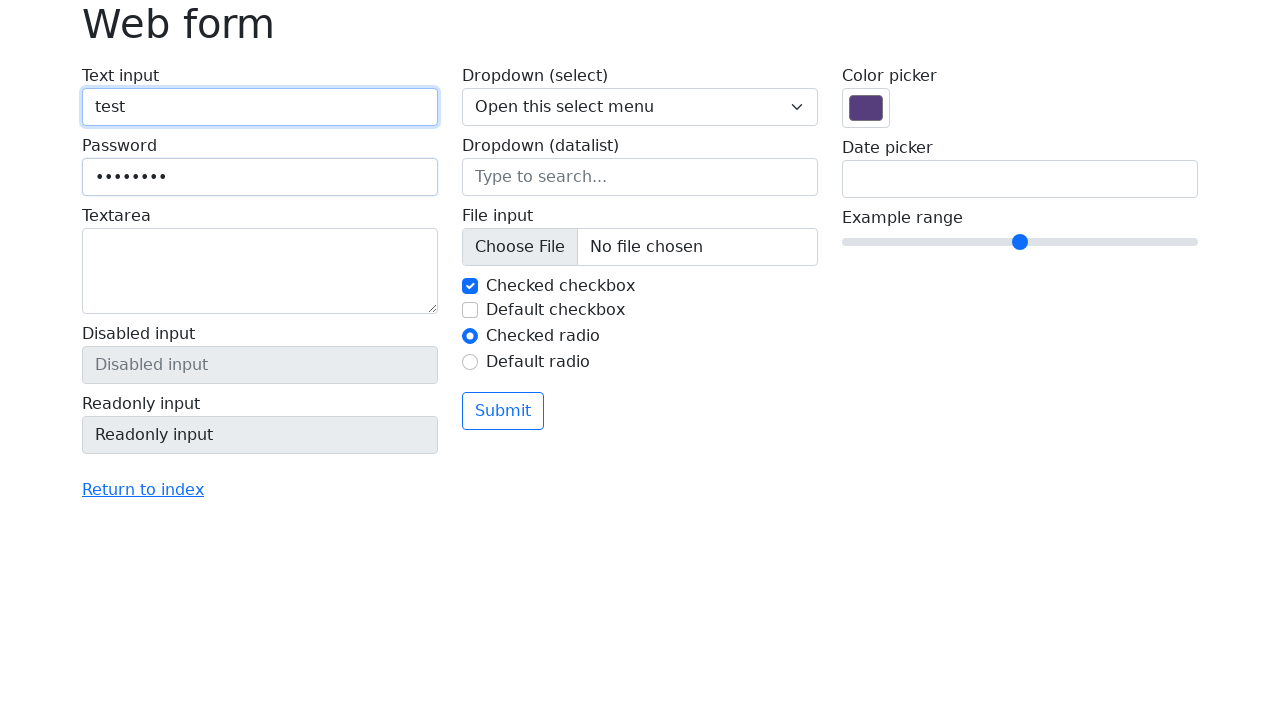

Filled textarea with 'This is a test text for text area' on textarea[name='my-textarea']
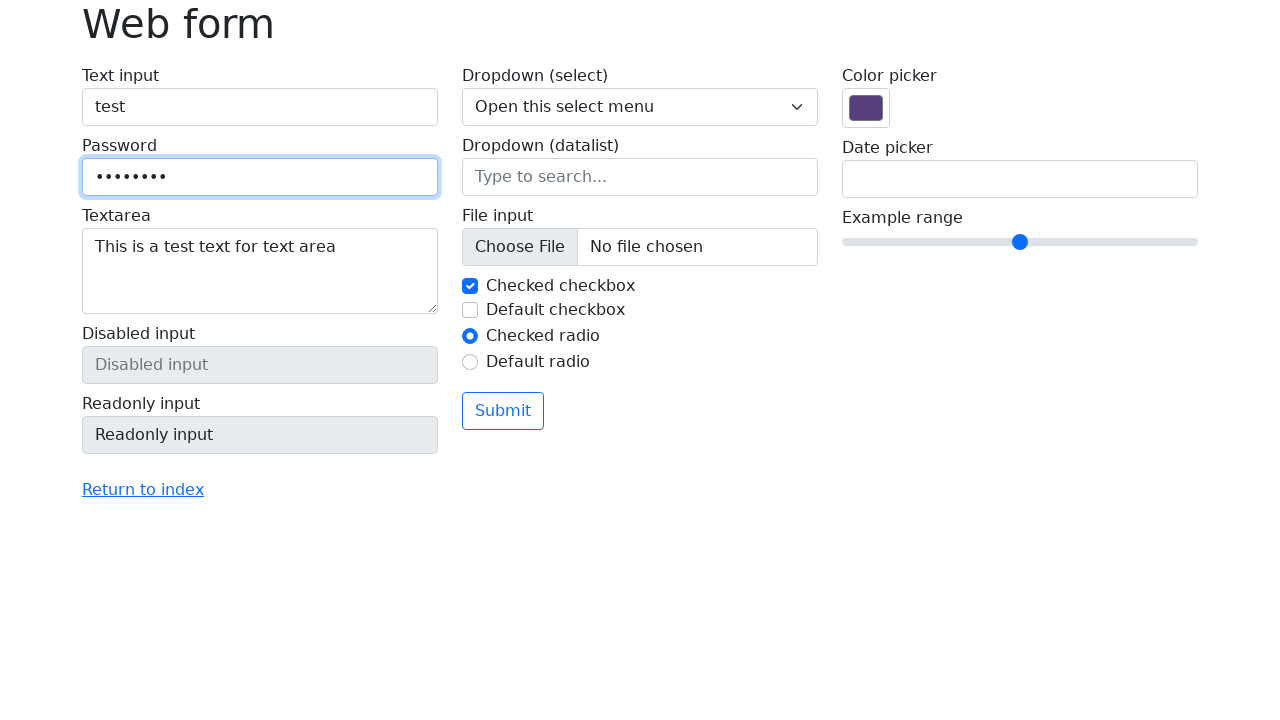

Clicked 'Return to index' link at (143, 490) on text=Return to index
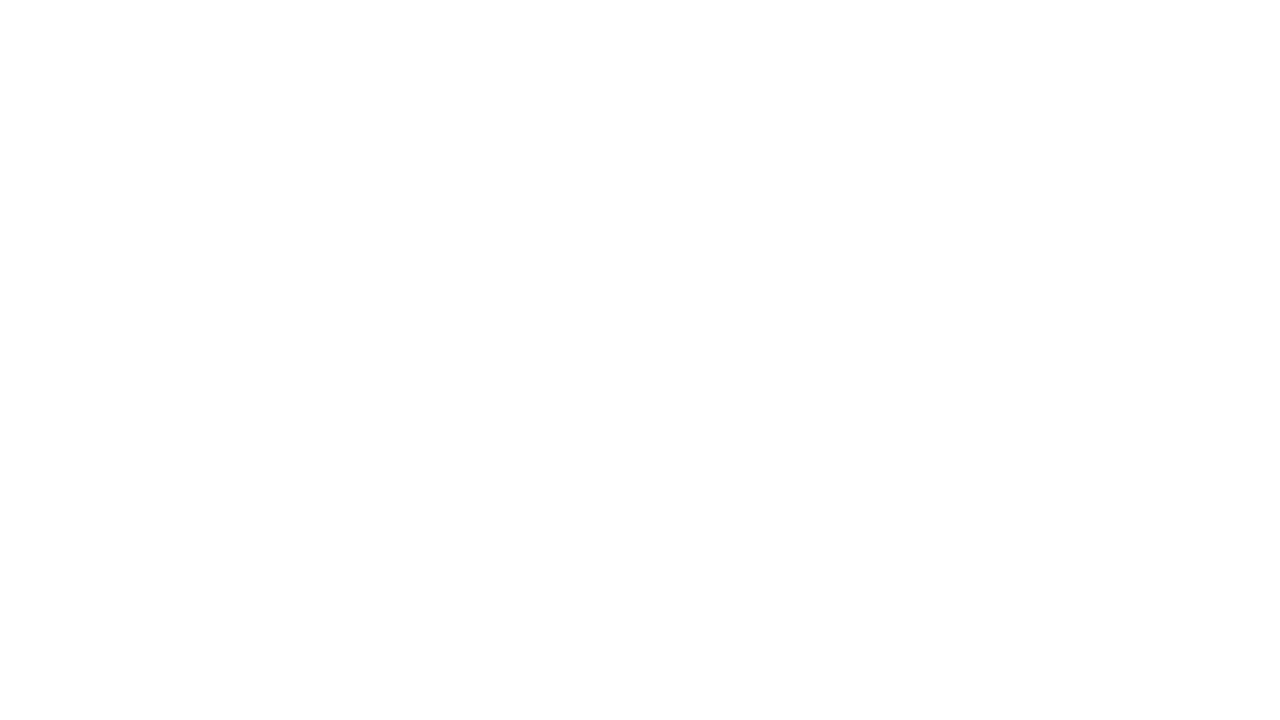

Navigated to index page
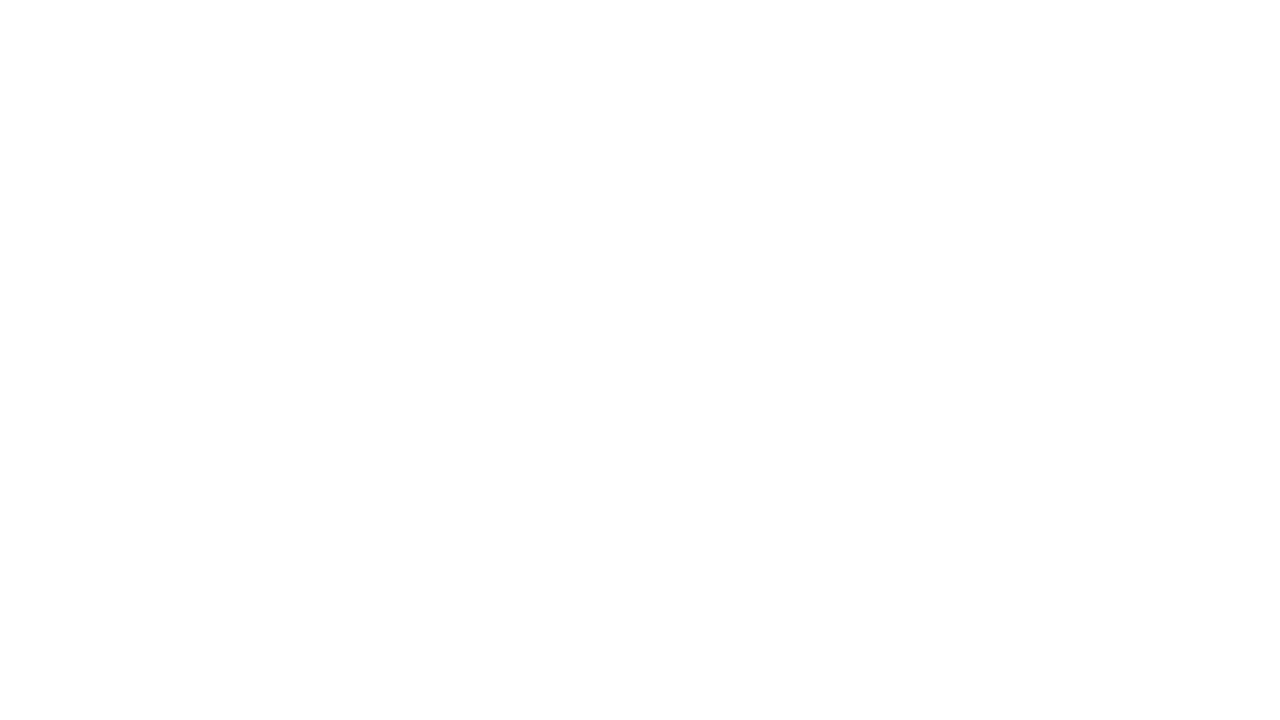

Navigated back to web form page
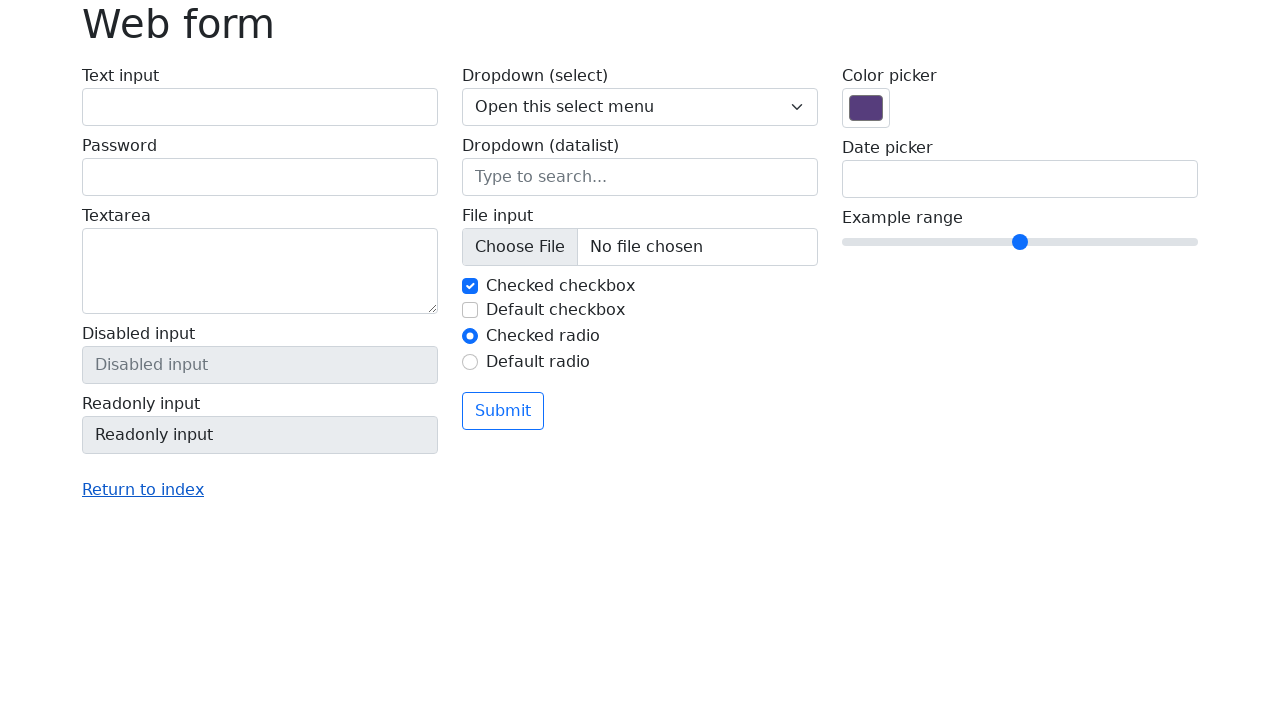

Selected option '1' from dropdown on select[name='my-select']
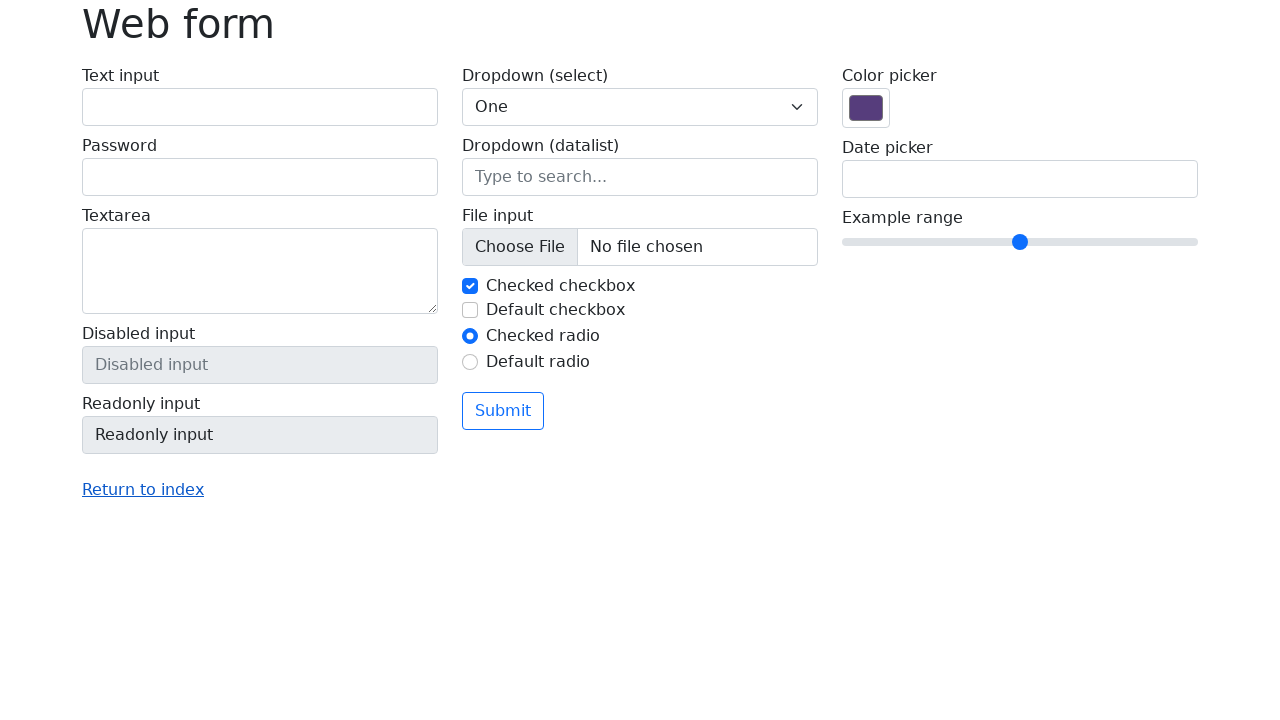

Selected option '2' from dropdown on select[name='my-select']
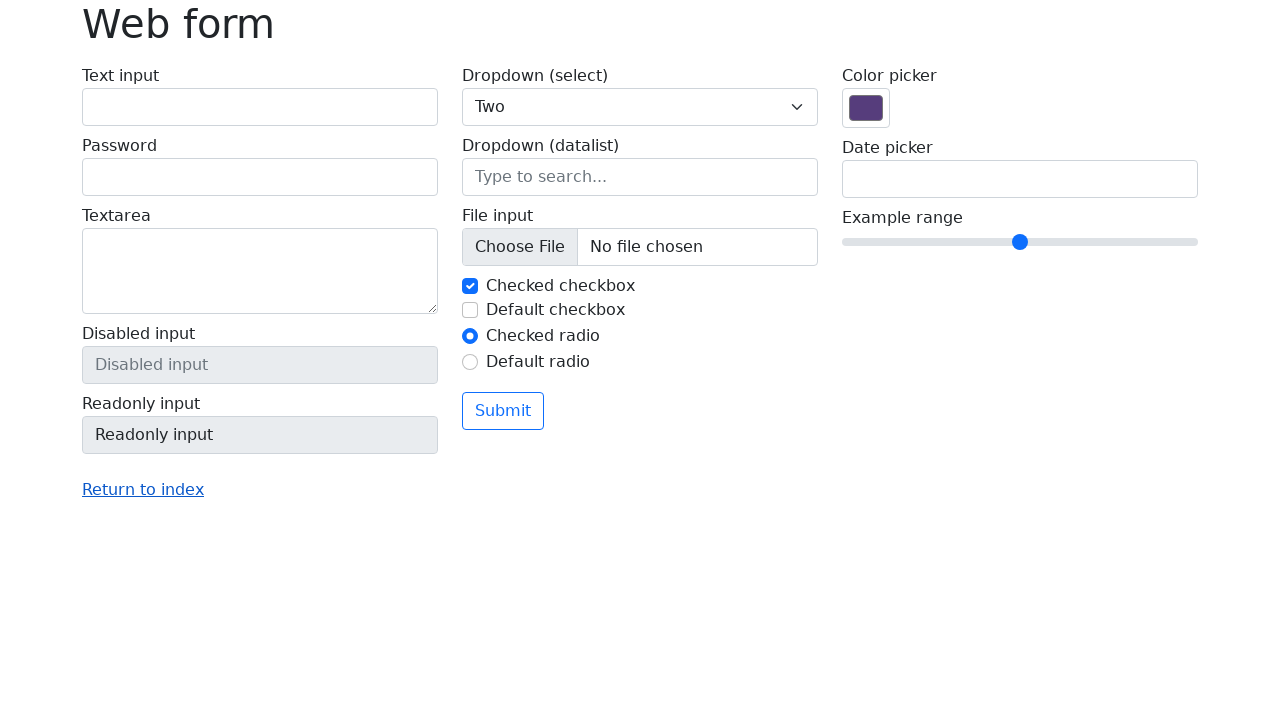

Selected option '3' from dropdown on select[name='my-select']
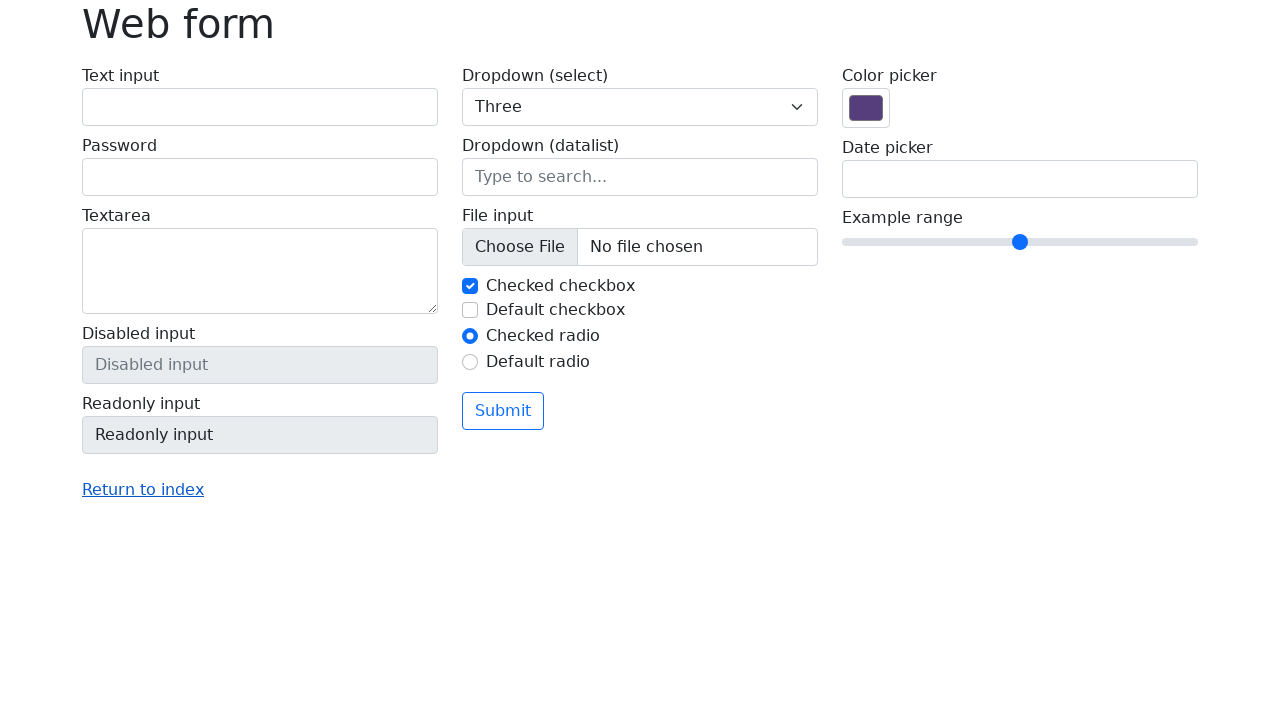

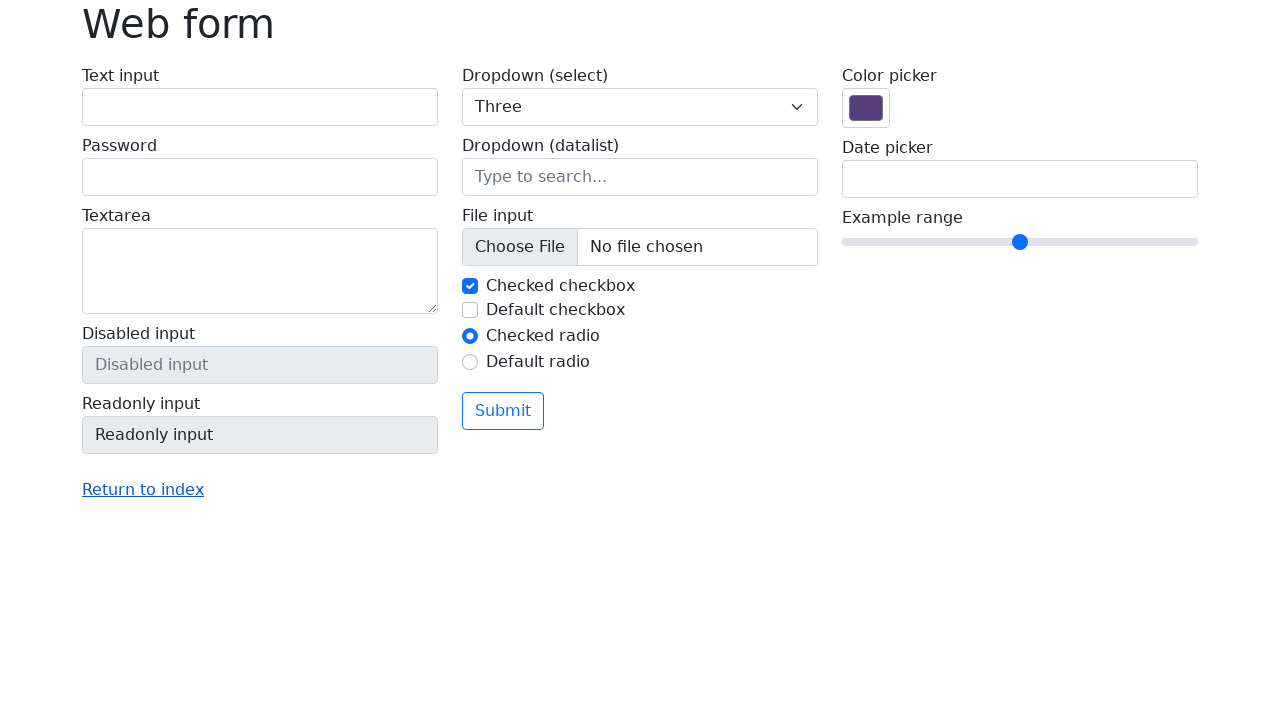